Navigates to the DemoQA droppable page, clicks on the "Alerts, Frame & Windows" menu section, then clicks on the "Frames" submenu item using JavaScript click.

Starting URL: https://demoqa.com/droppable

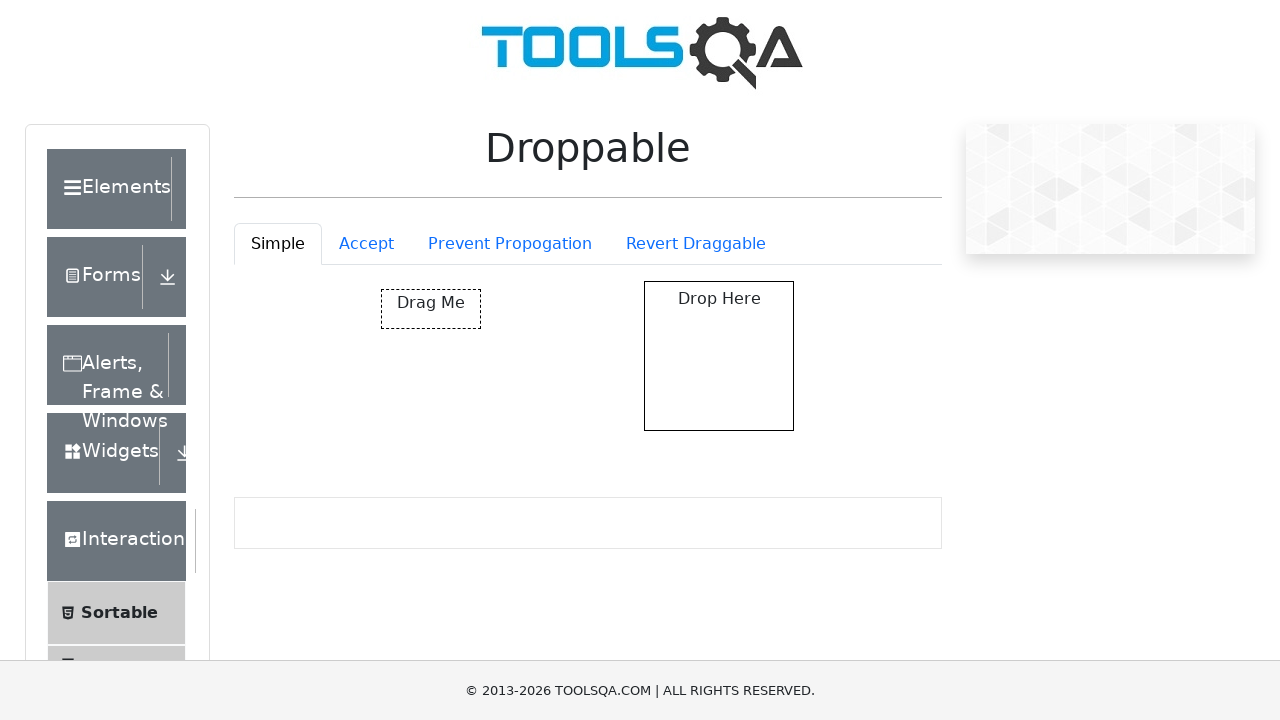

Clicked on 'Alerts, Frame & Windows' menu section at (107, 365) on xpath=//div[text()='Alerts, Frame & Windows']
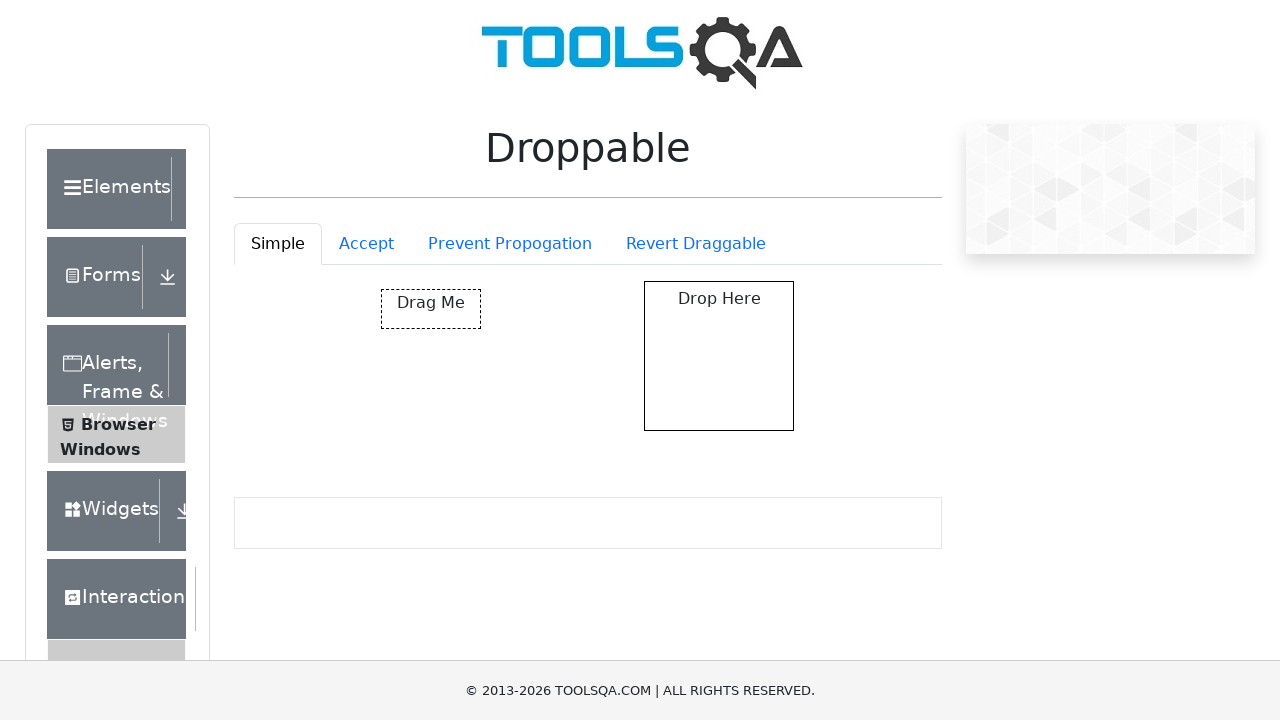

Clicked on 'Frames' submenu item using JavaScript click at (114, 565) on //span[text()='Frames']
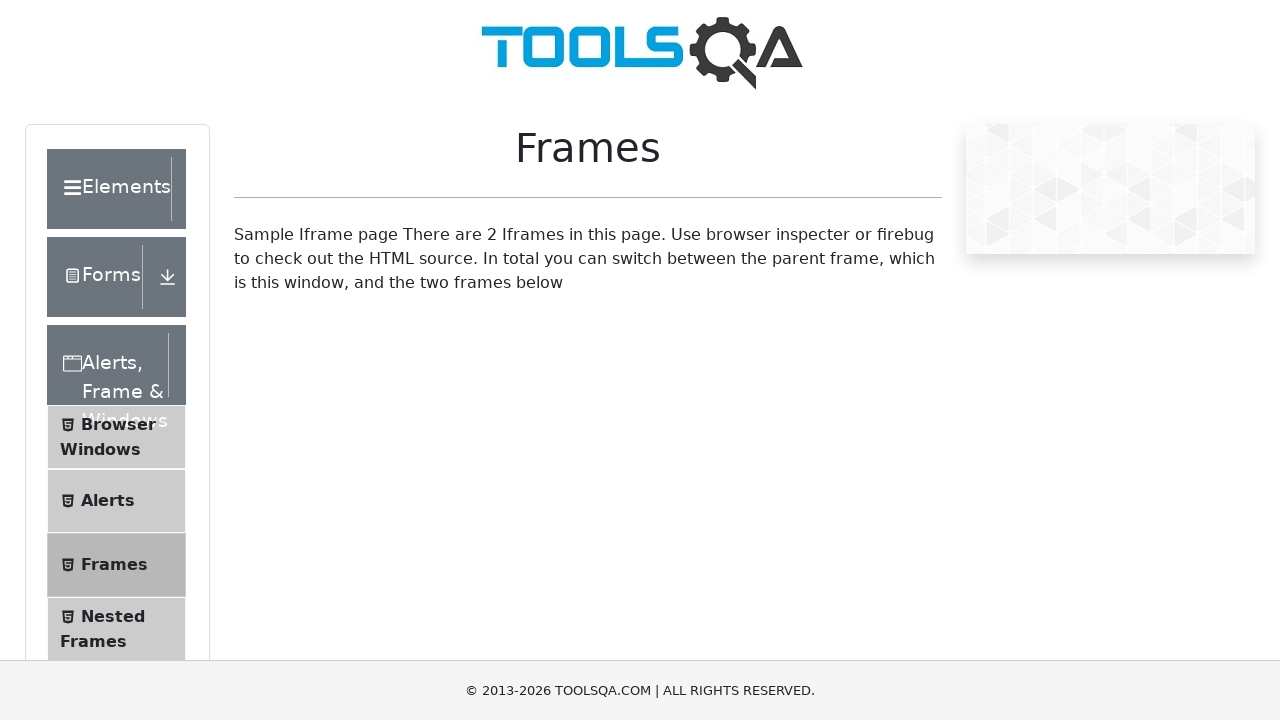

Frames page loaded successfully
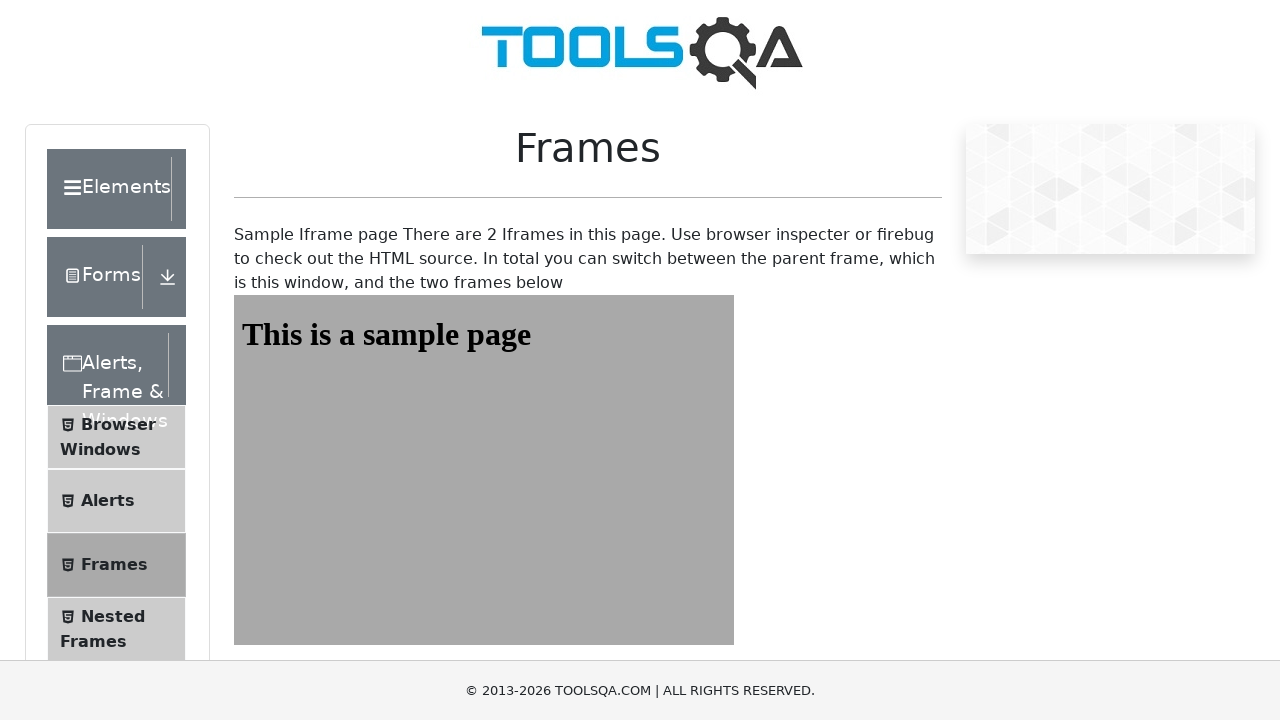

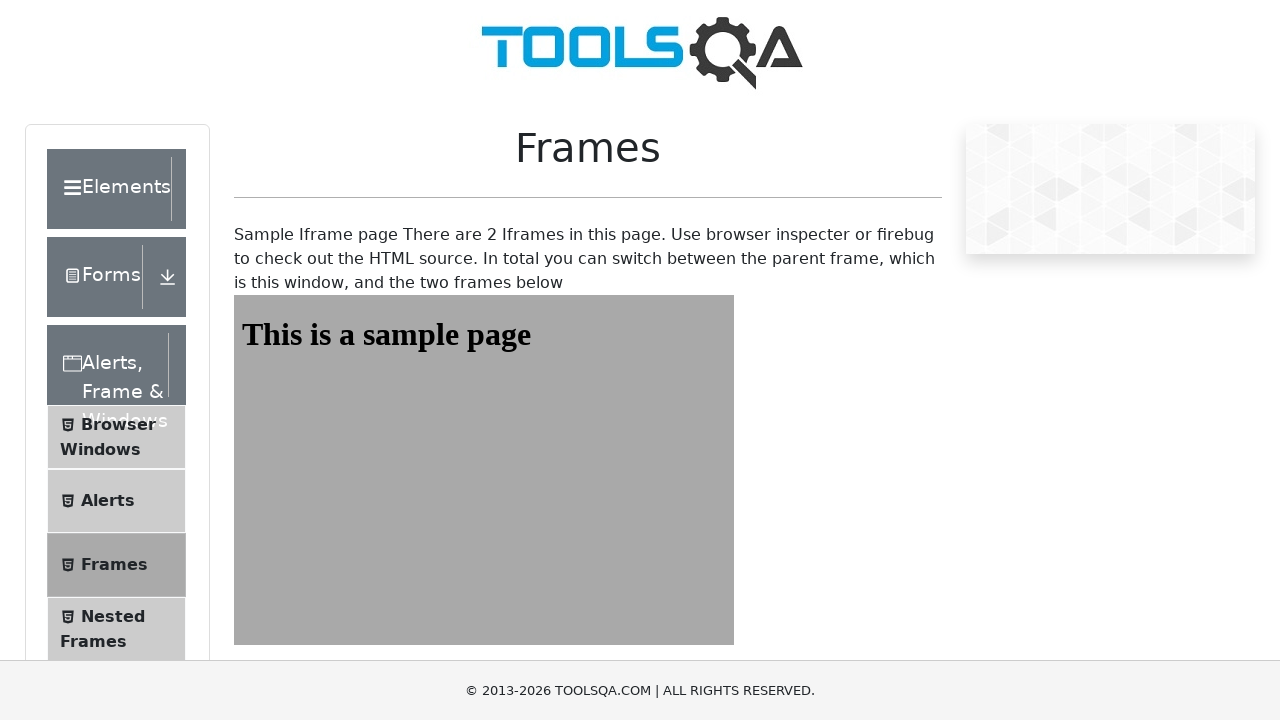